Tests shopping cart functionality by adding all products to cart, navigating to checkout, and then removing all items from the cart

Starting URL: https://rahulshettyacademy.com/angularpractice/shop

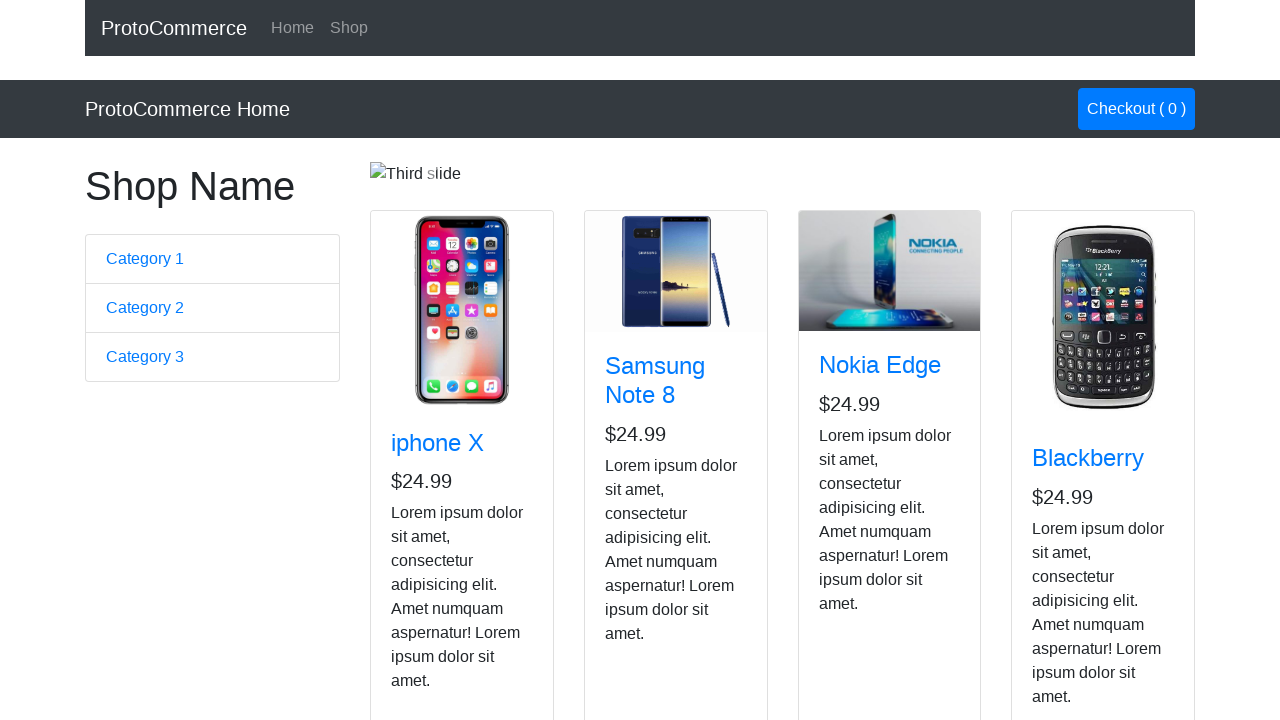

Navigated to shopping cart page
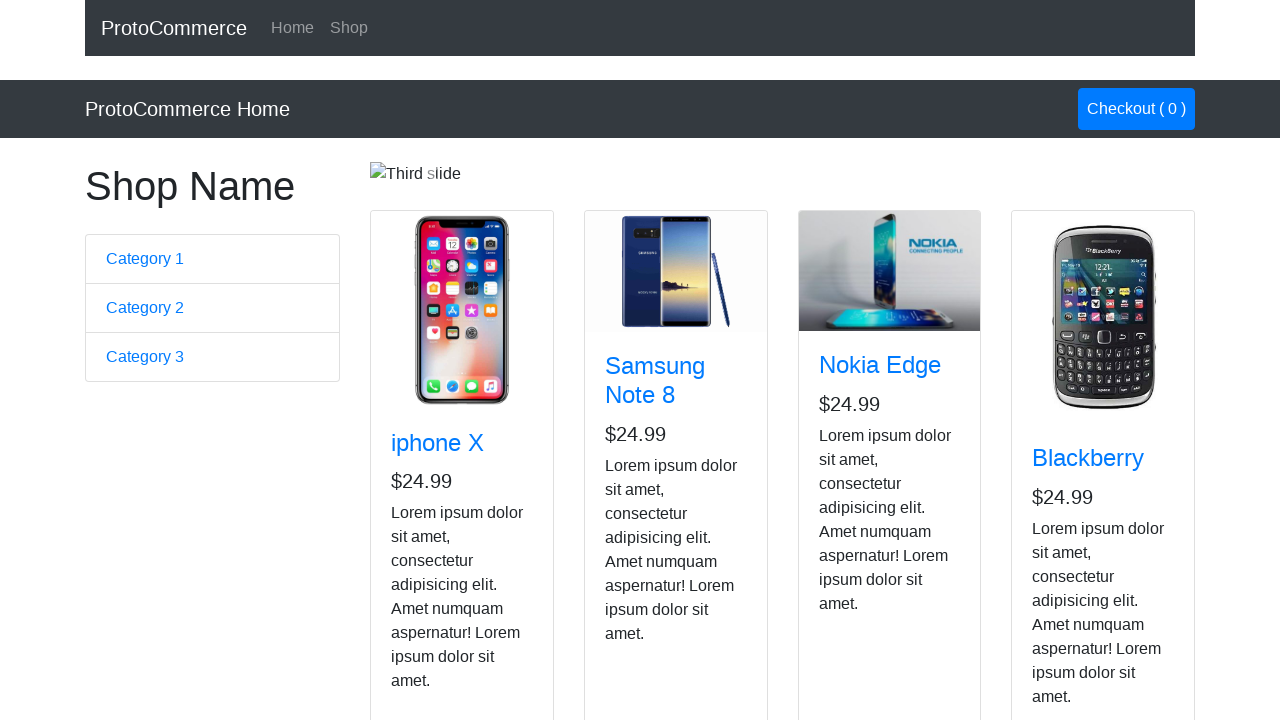

Located all 'Add' buttons on the page
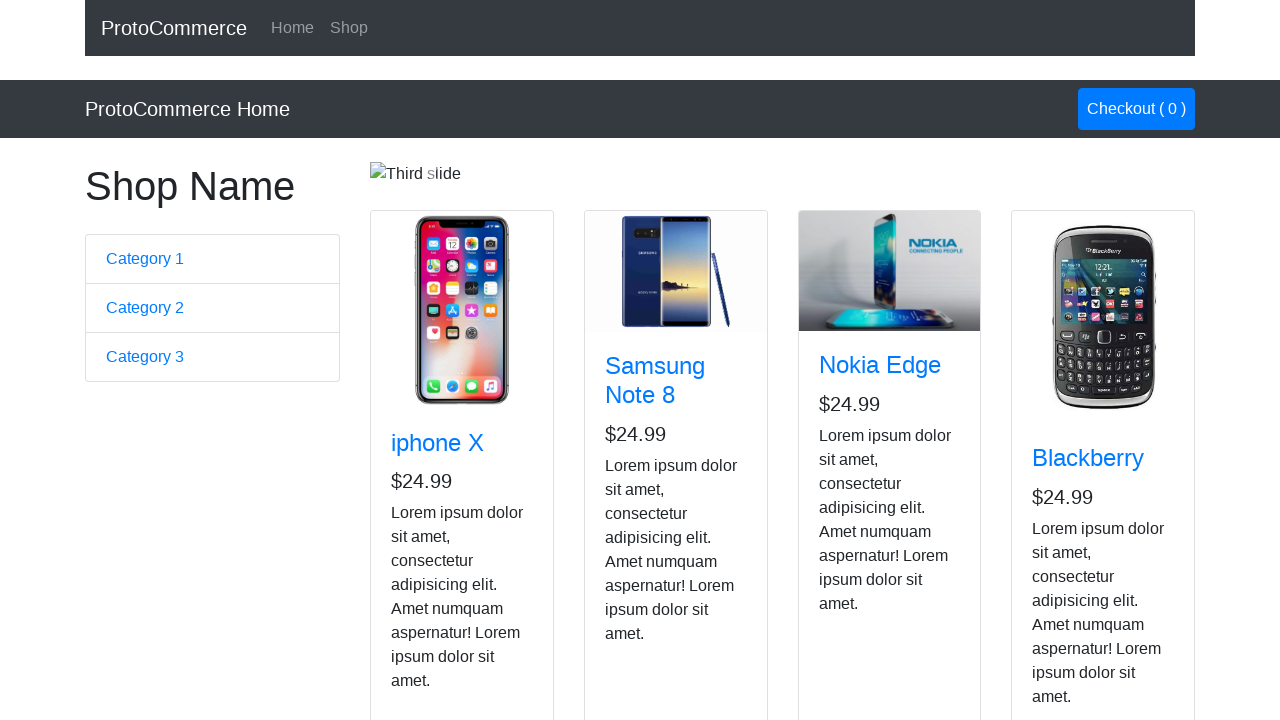

Found 4 products available to add to cart
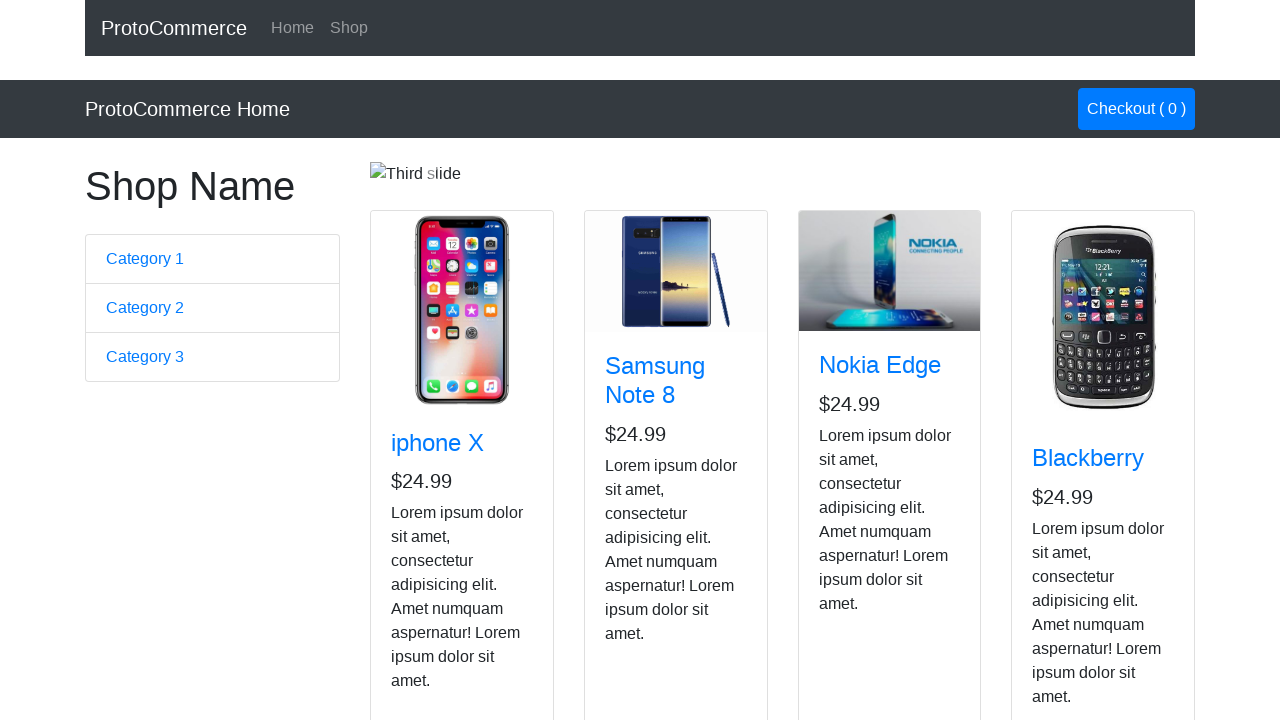

Clicked 'Add' button for product 1 at (427, 528) on button:has-text('Add') >> nth=0
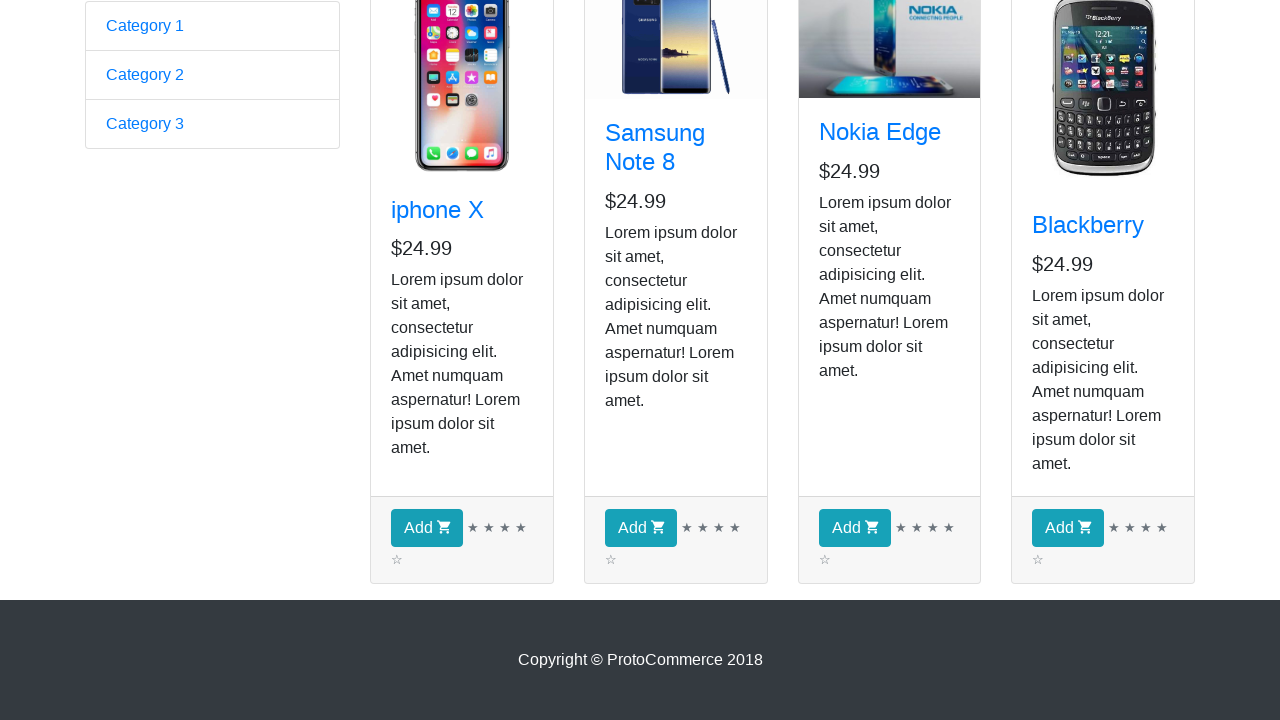

Clicked 'Add' button for product 2 at (641, 528) on button:has-text('Add') >> nth=1
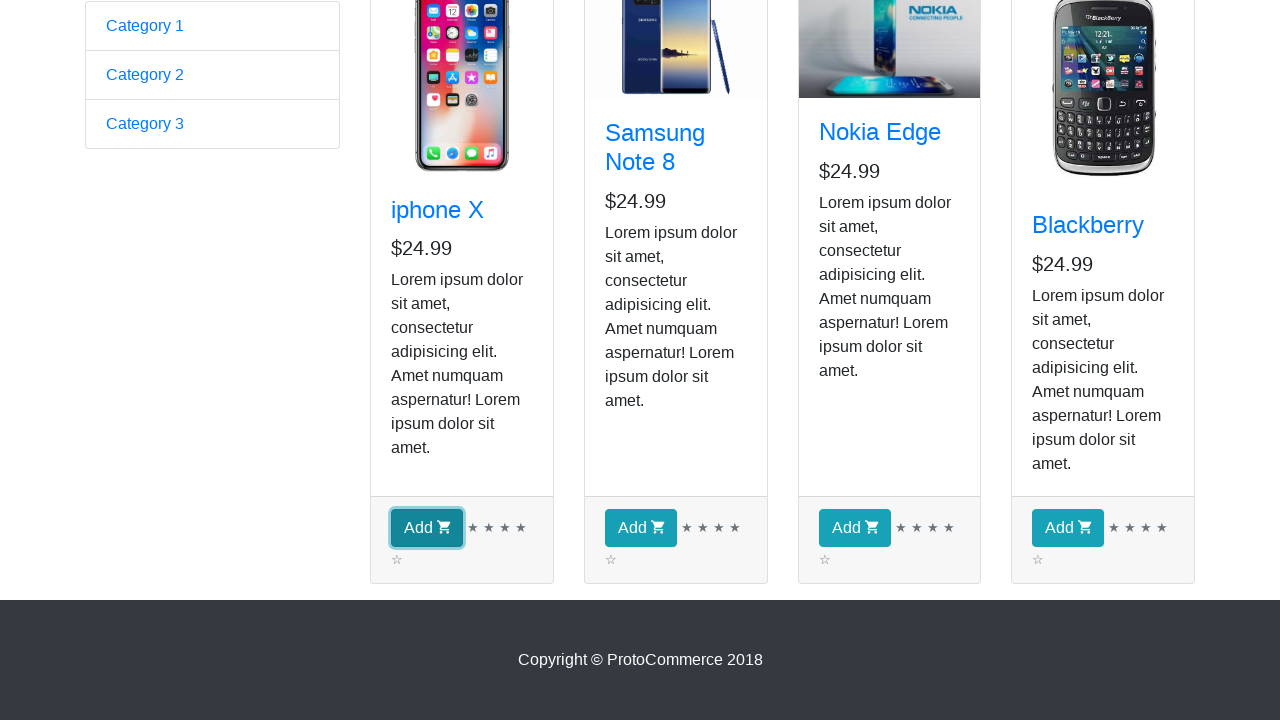

Clicked 'Add' button for product 3 at (854, 528) on button:has-text('Add') >> nth=2
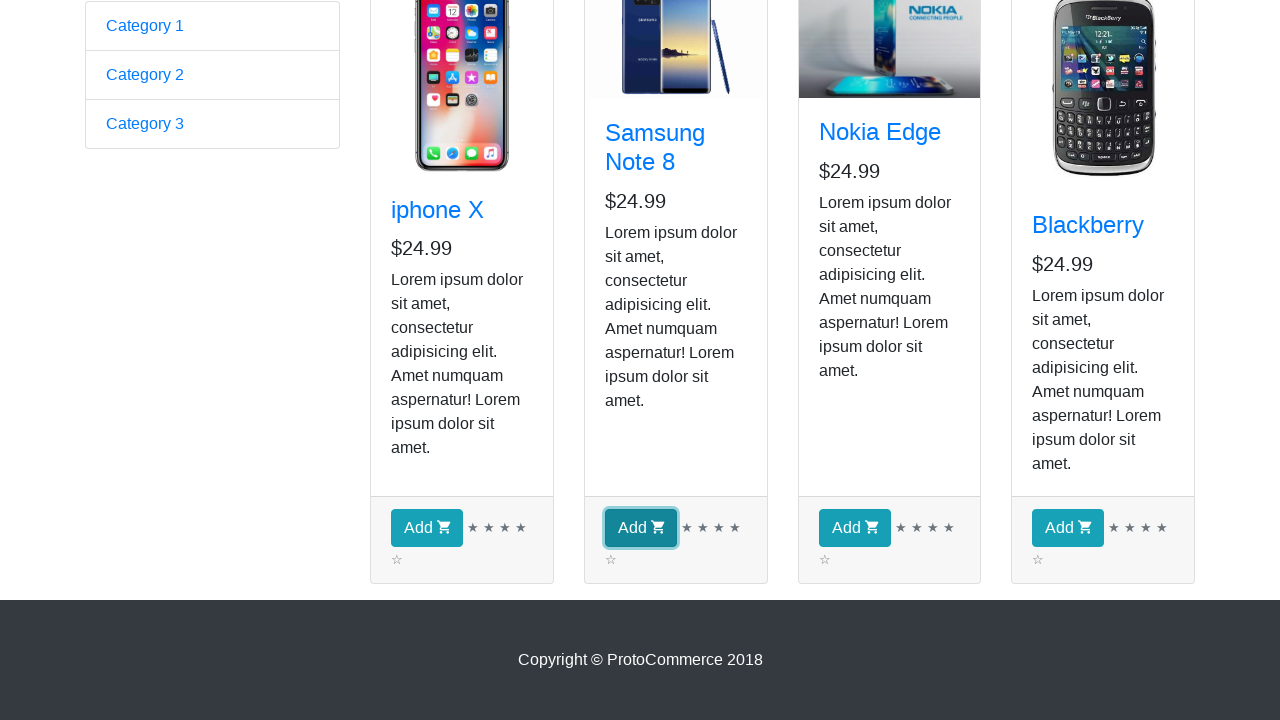

Clicked 'Add' button for product 4 at (1068, 528) on button:has-text('Add') >> nth=3
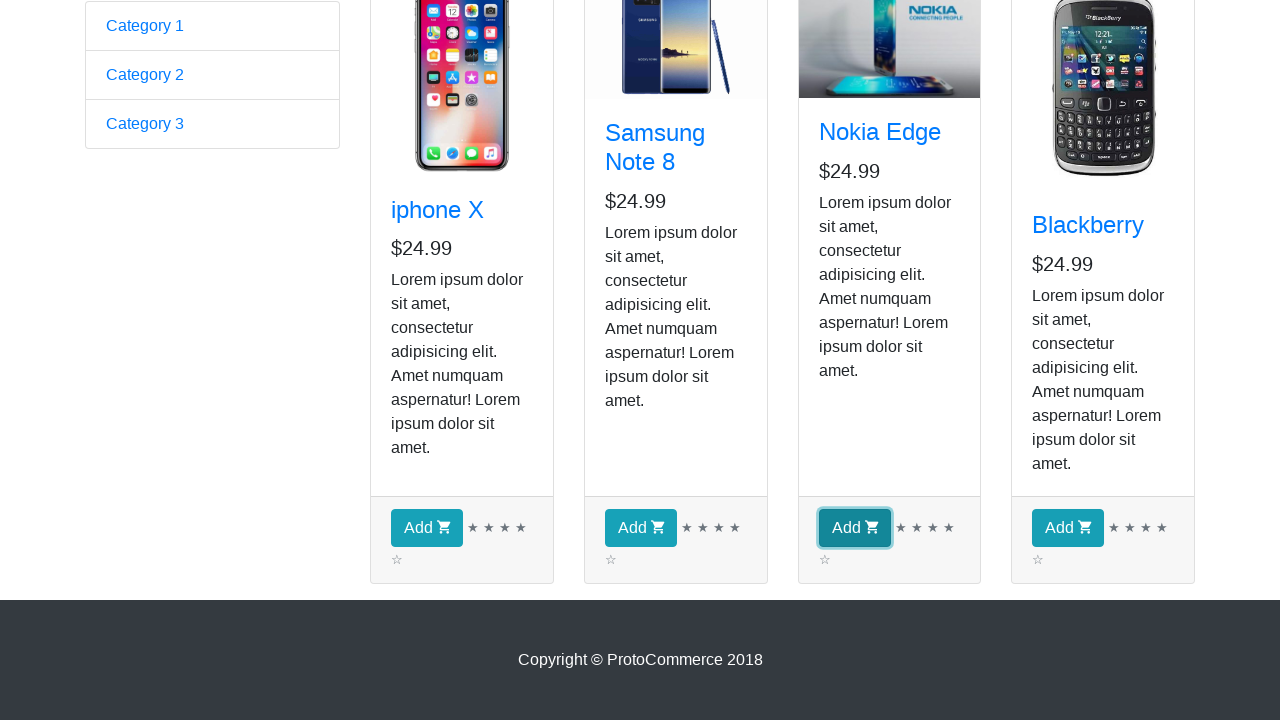

Clicked 'Checkout' link to navigate to checkout page at (1136, 109) on a:has-text('Checkout')
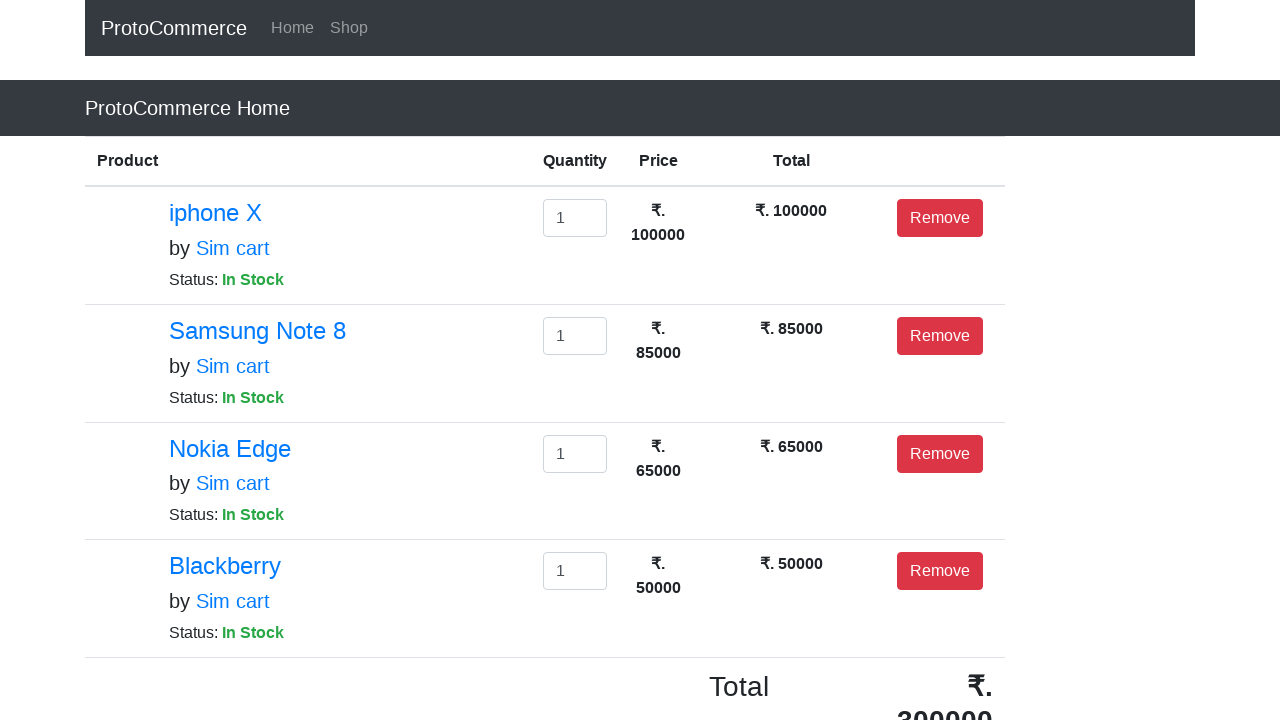

Checkout page loaded with remove buttons visible
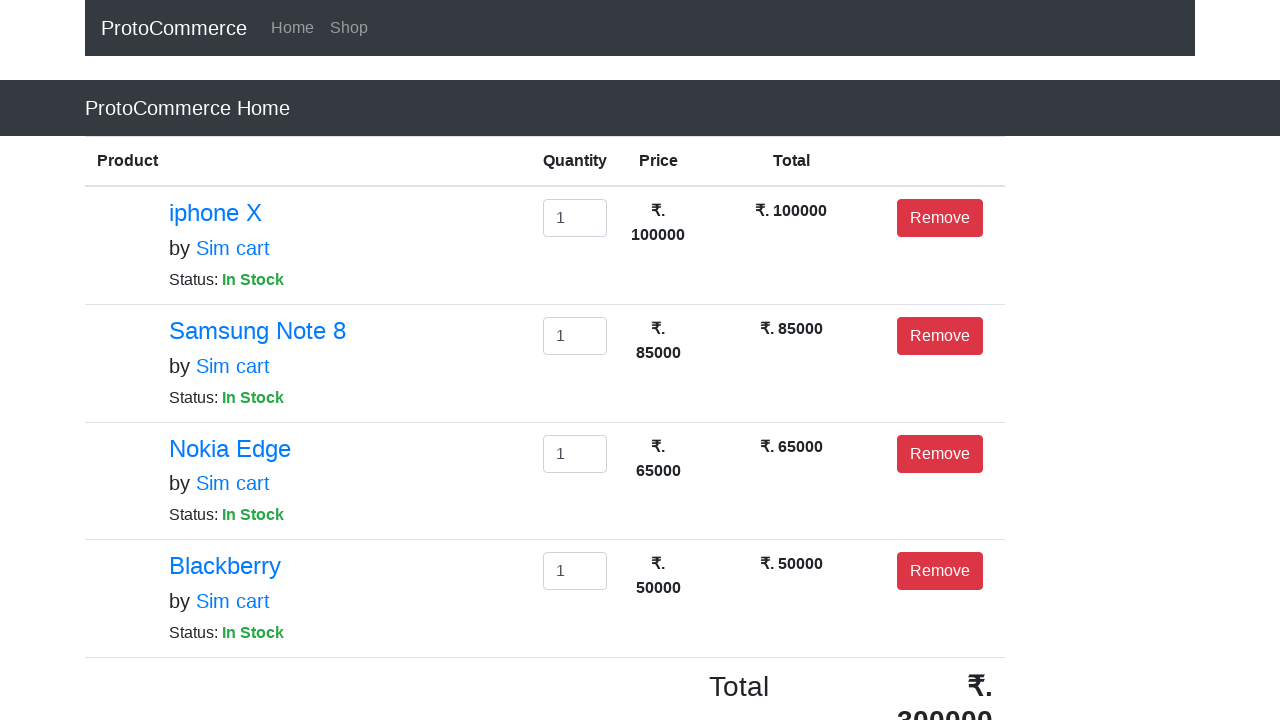

Located all remove buttons in cart
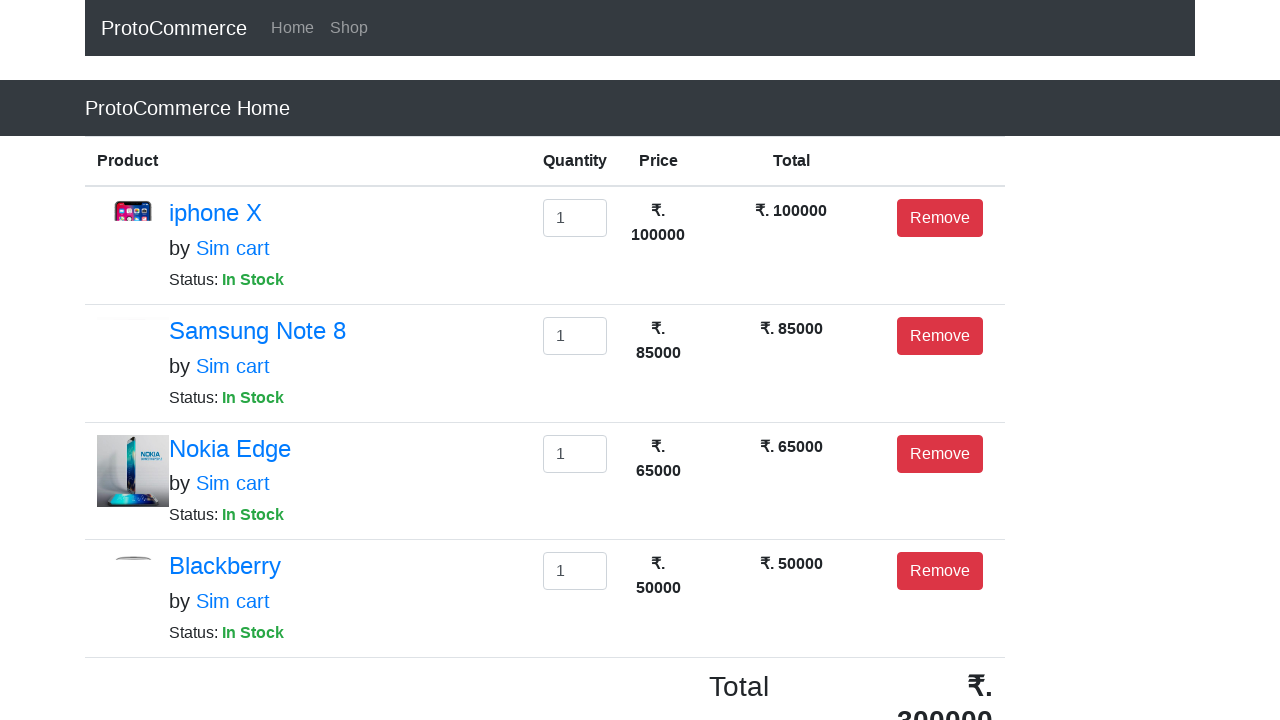

Found 4 items in cart to remove
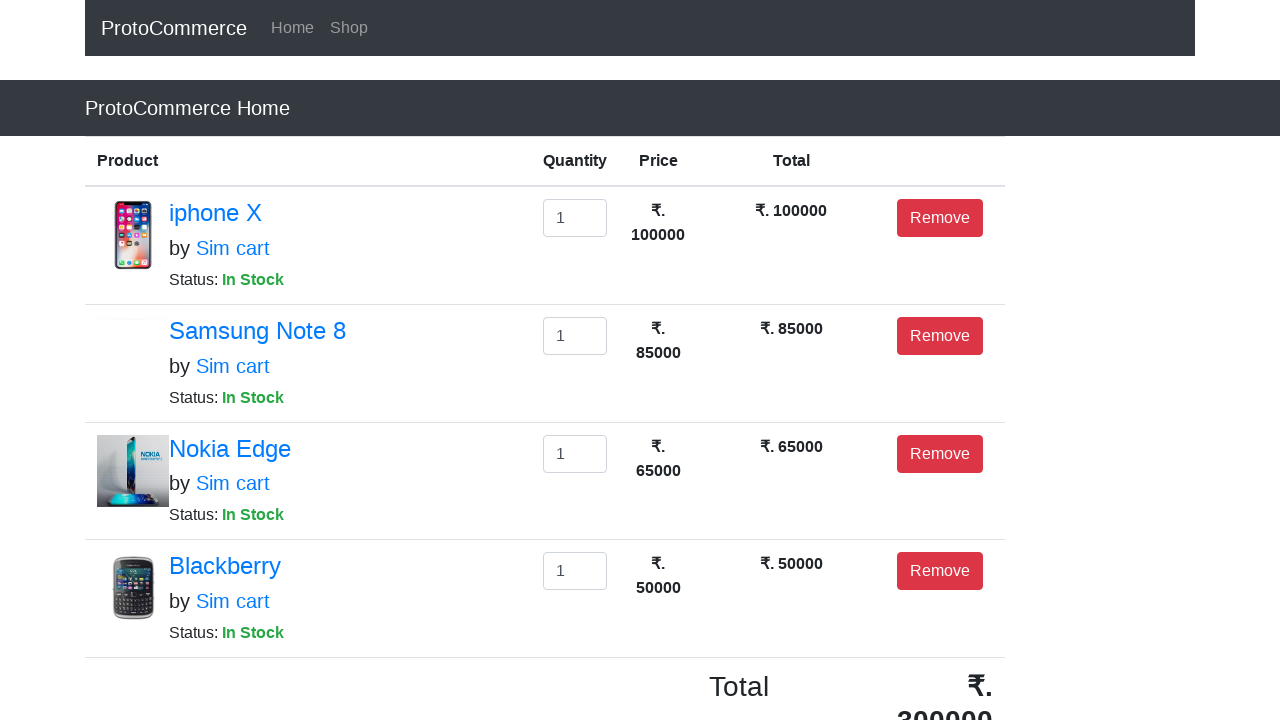

Clicked remove button for item 1 at (940, 218) on button.btn.btn-danger >> nth=0
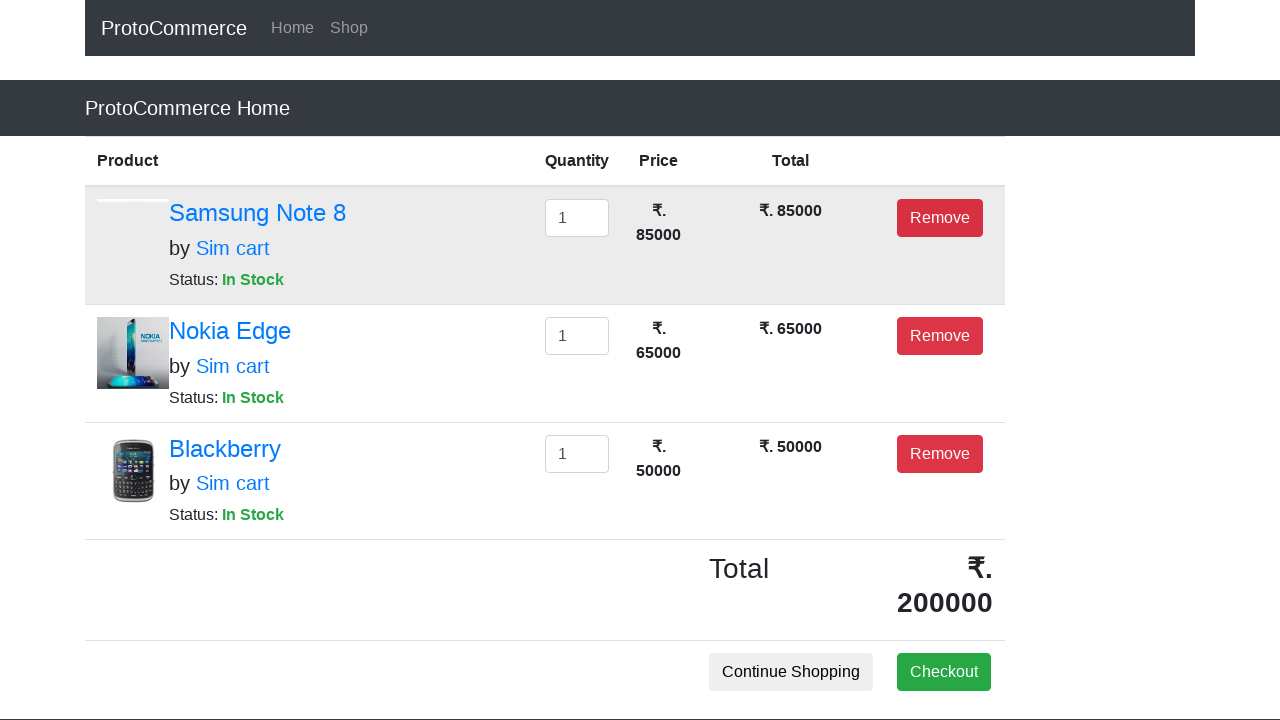

Waited for cart to update after removal
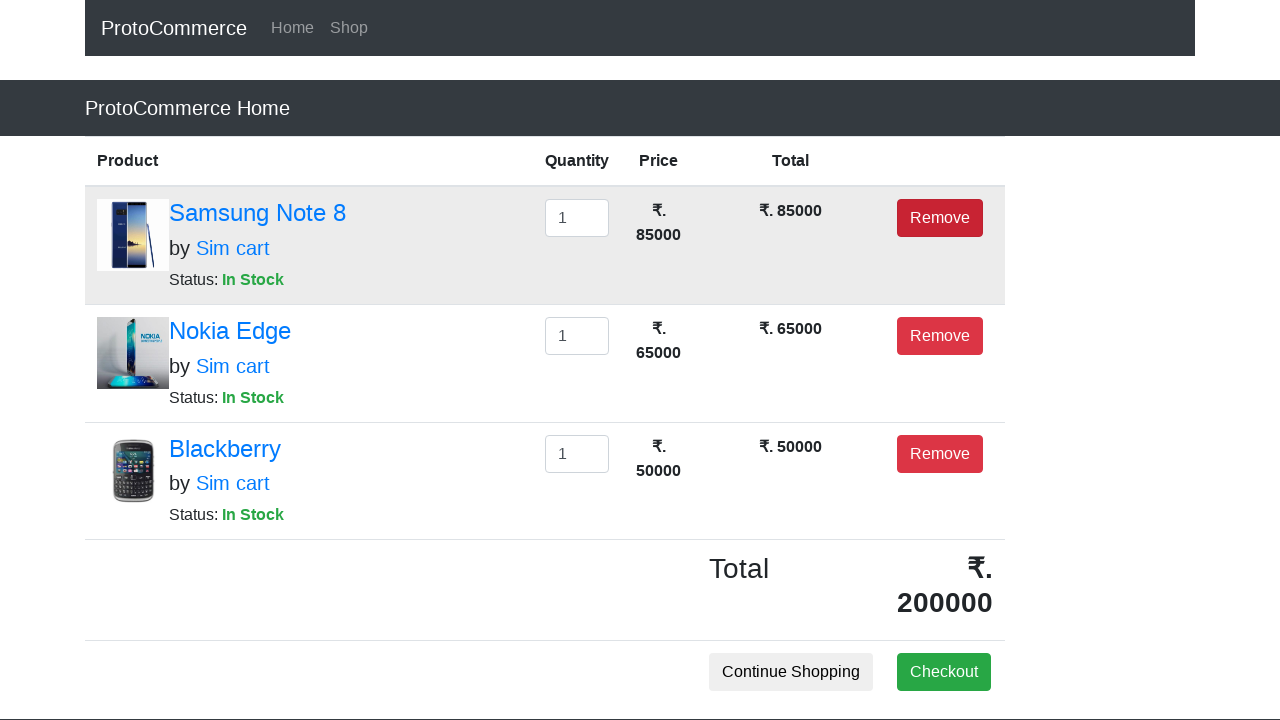

Clicked remove button for item 2 at (940, 218) on button.btn.btn-danger >> nth=0
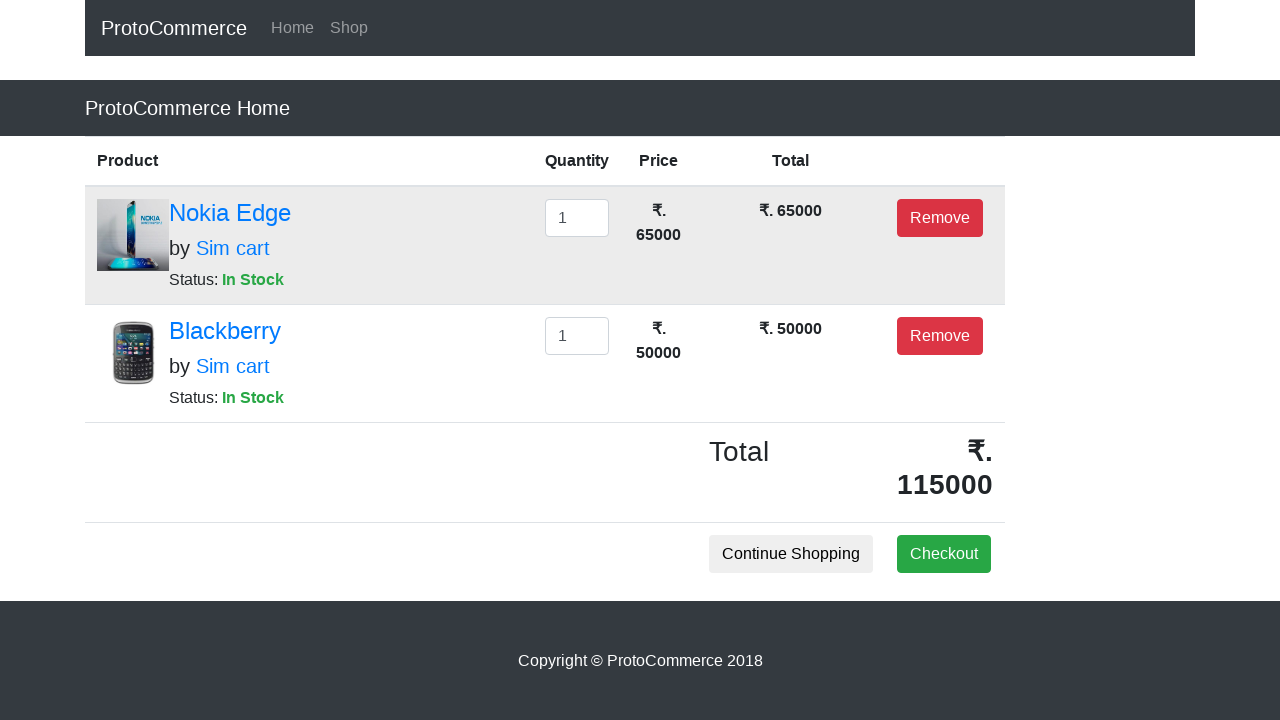

Waited for cart to update after removal
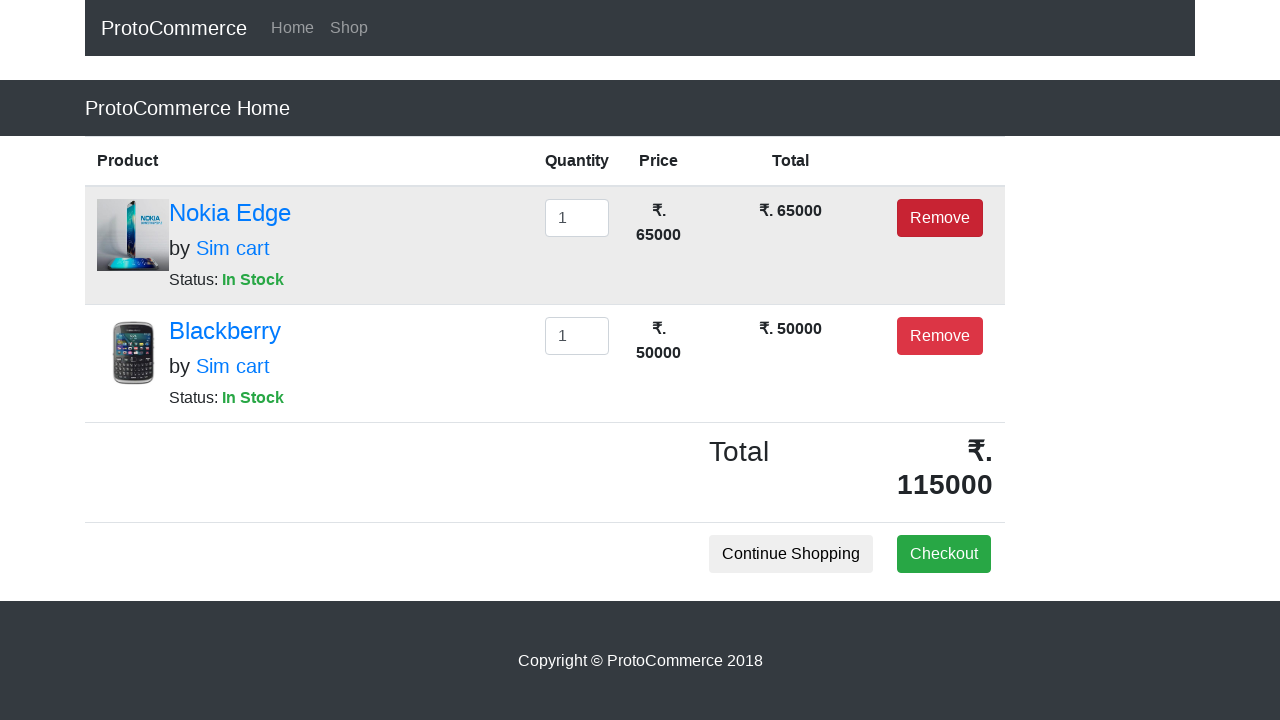

Clicked remove button for item 3 at (940, 218) on button.btn.btn-danger >> nth=0
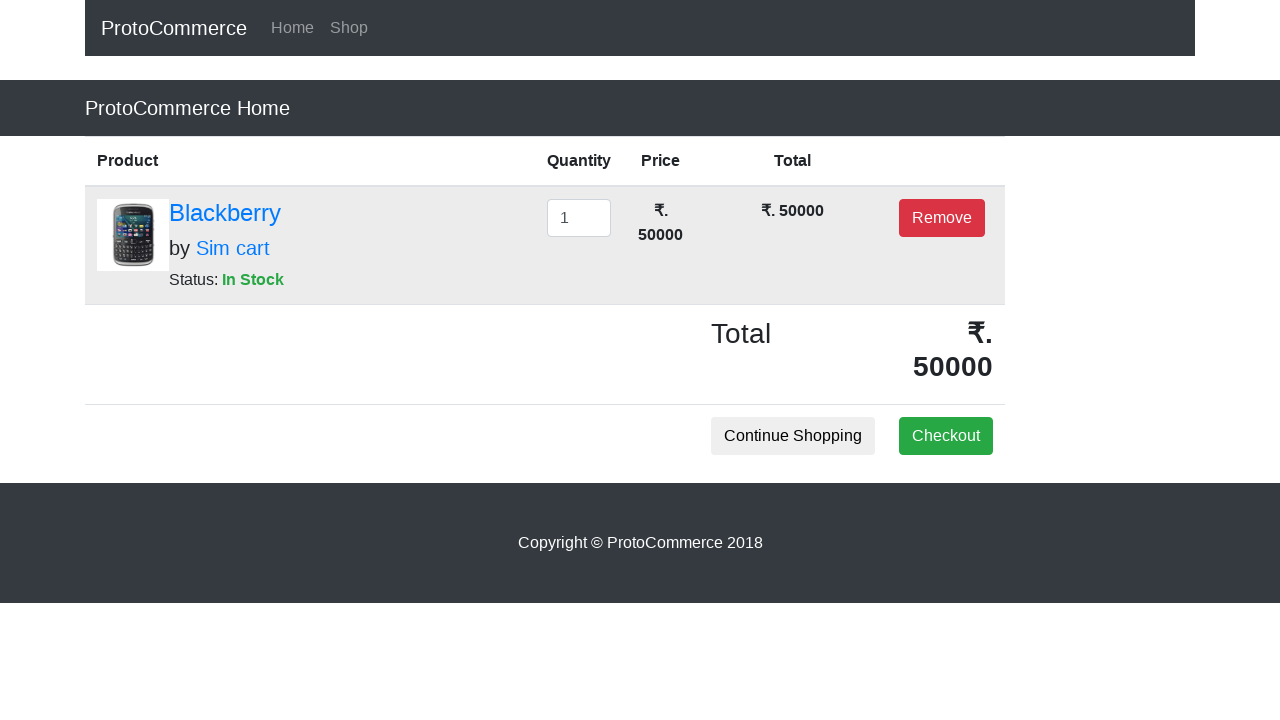

Waited for cart to update after removal
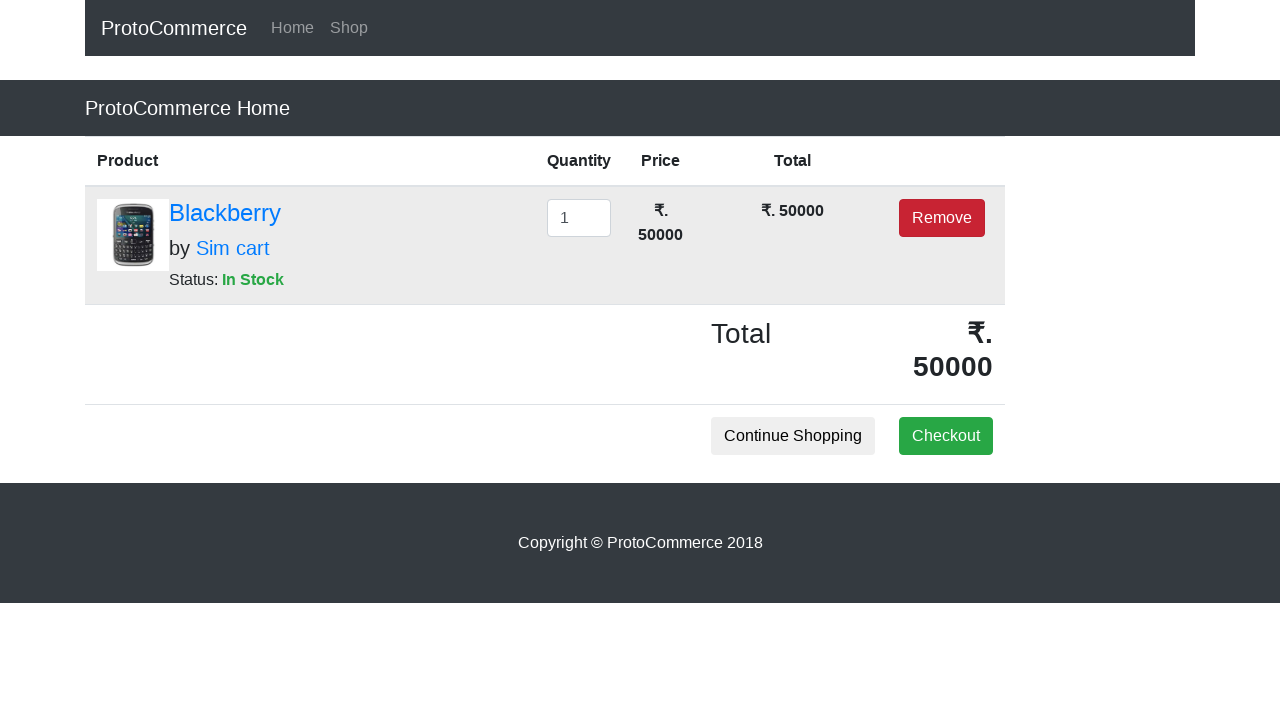

Clicked remove button for item 4 at (942, 218) on button.btn.btn-danger >> nth=0
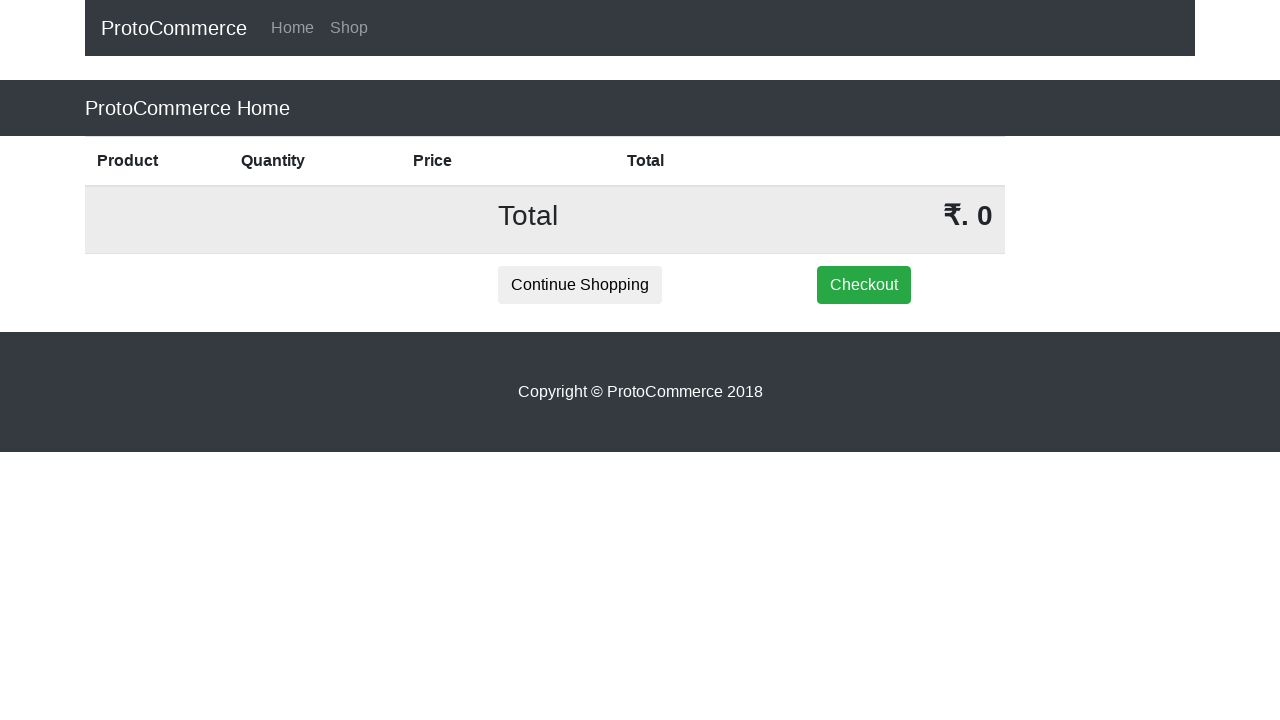

Waited for cart to update after removal
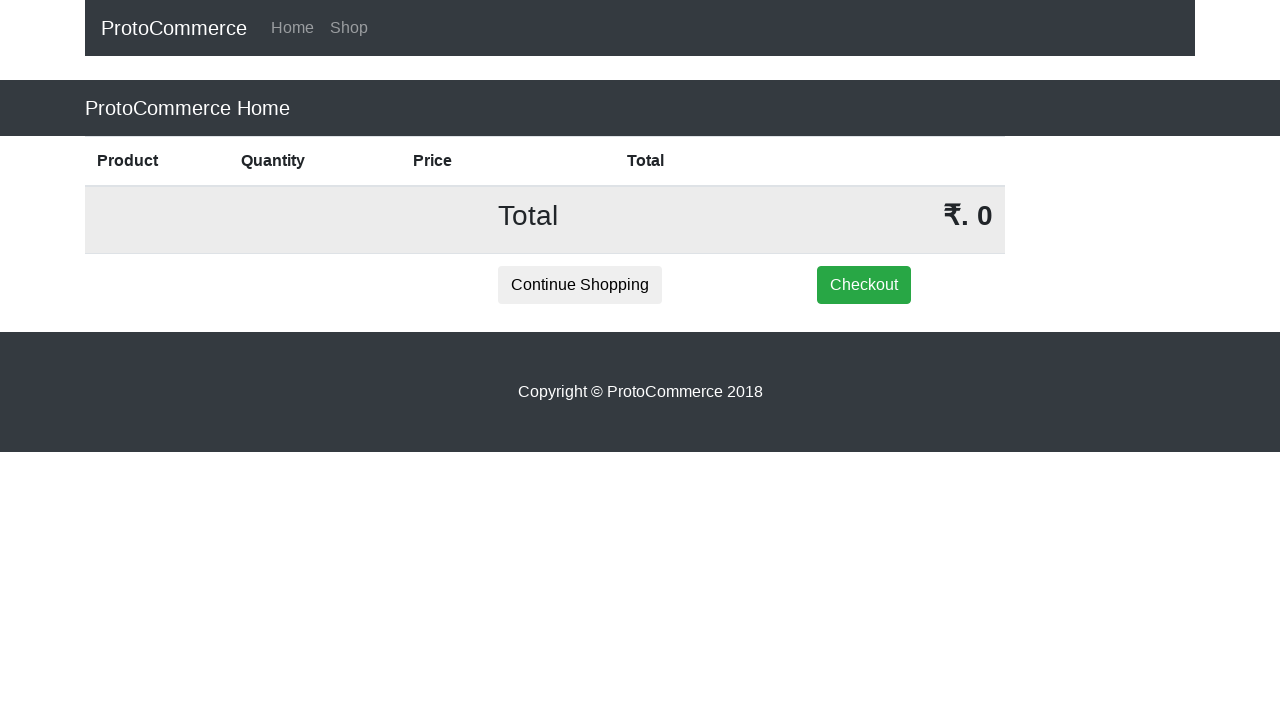

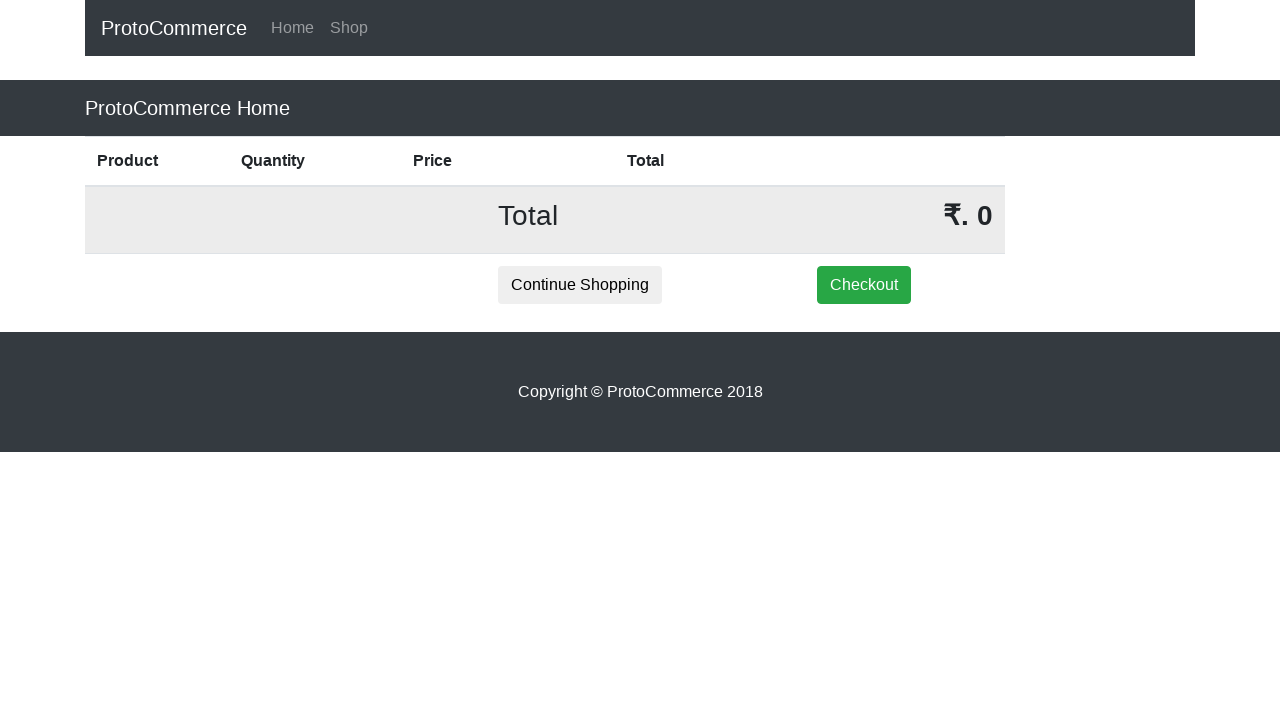